Tests that edits are saved when the input loses focus (blur event)

Starting URL: https://demo.playwright.dev/todomvc

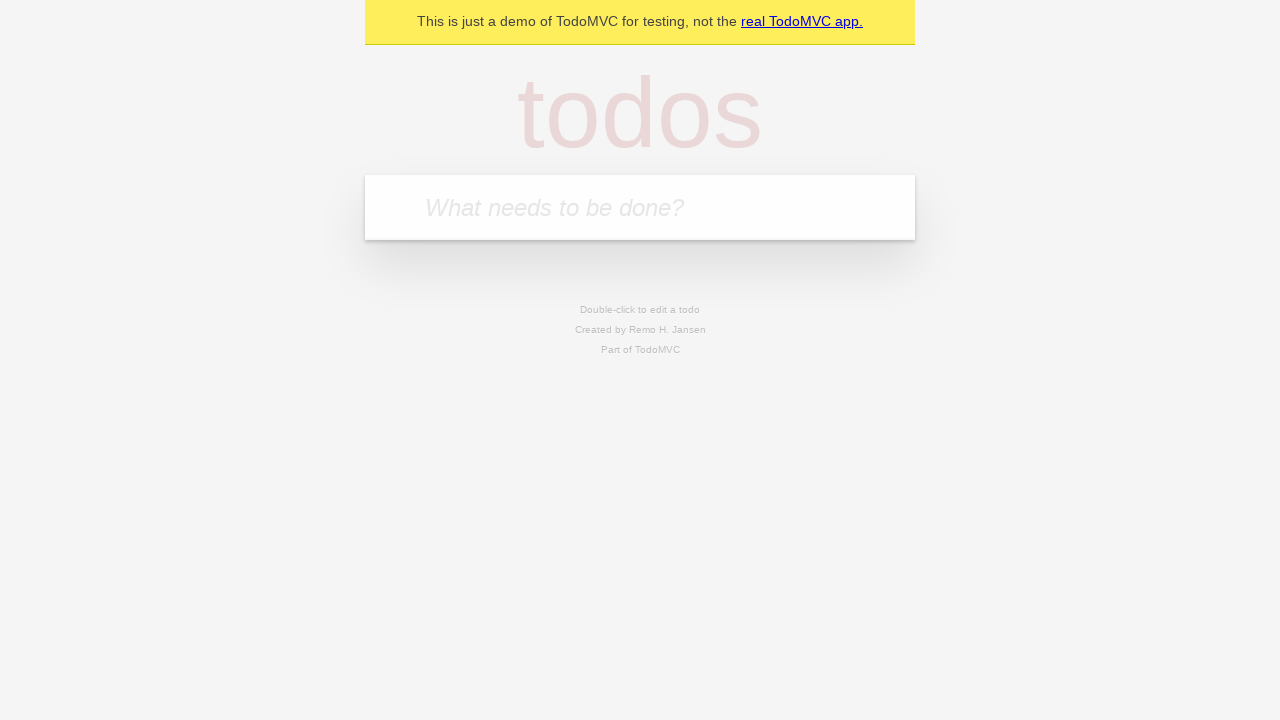

Filled todo input with 'buy some cheese' on internal:attr=[placeholder="What needs to be done?"i]
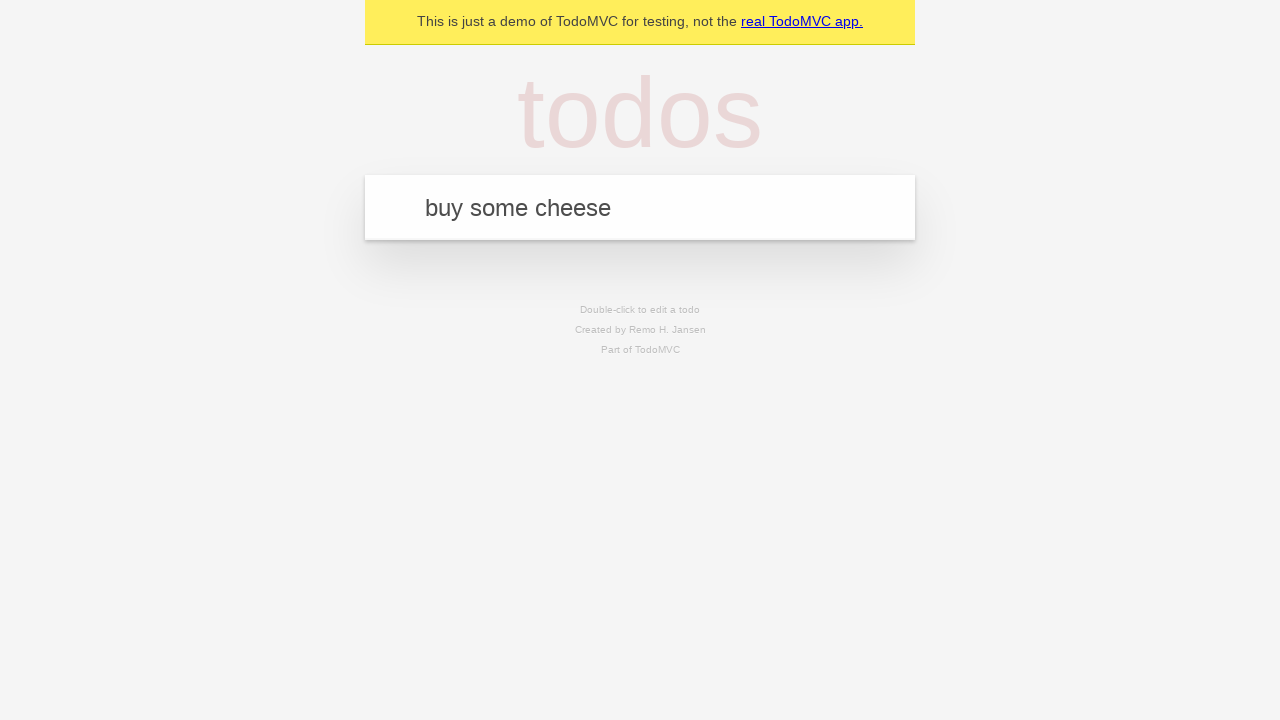

Pressed Enter to create first todo on internal:attr=[placeholder="What needs to be done?"i]
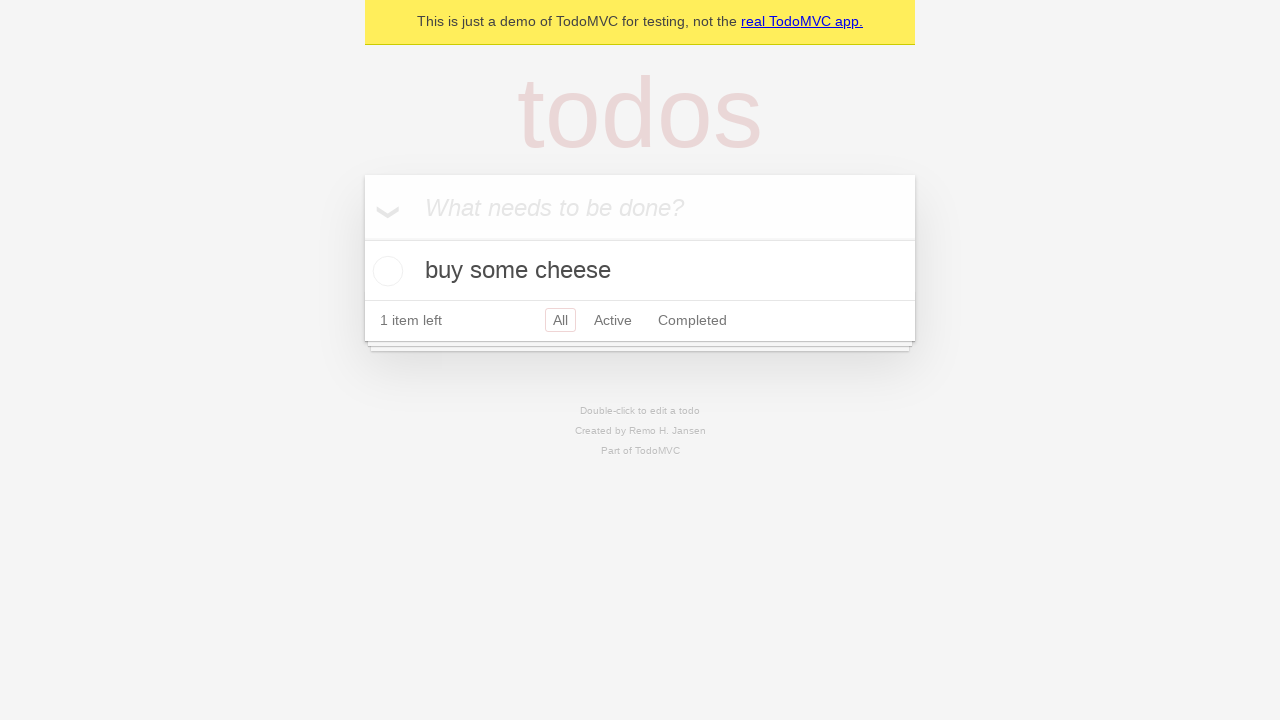

Filled todo input with 'feed the cat' on internal:attr=[placeholder="What needs to be done?"i]
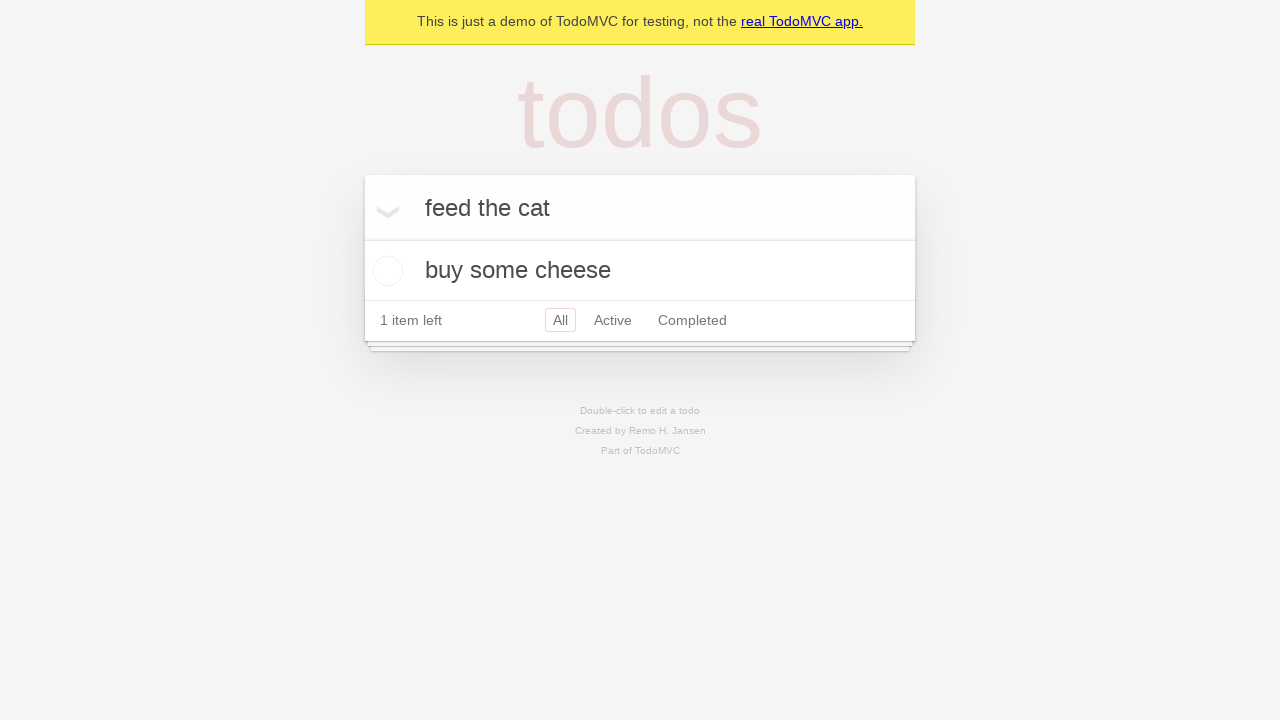

Pressed Enter to create second todo on internal:attr=[placeholder="What needs to be done?"i]
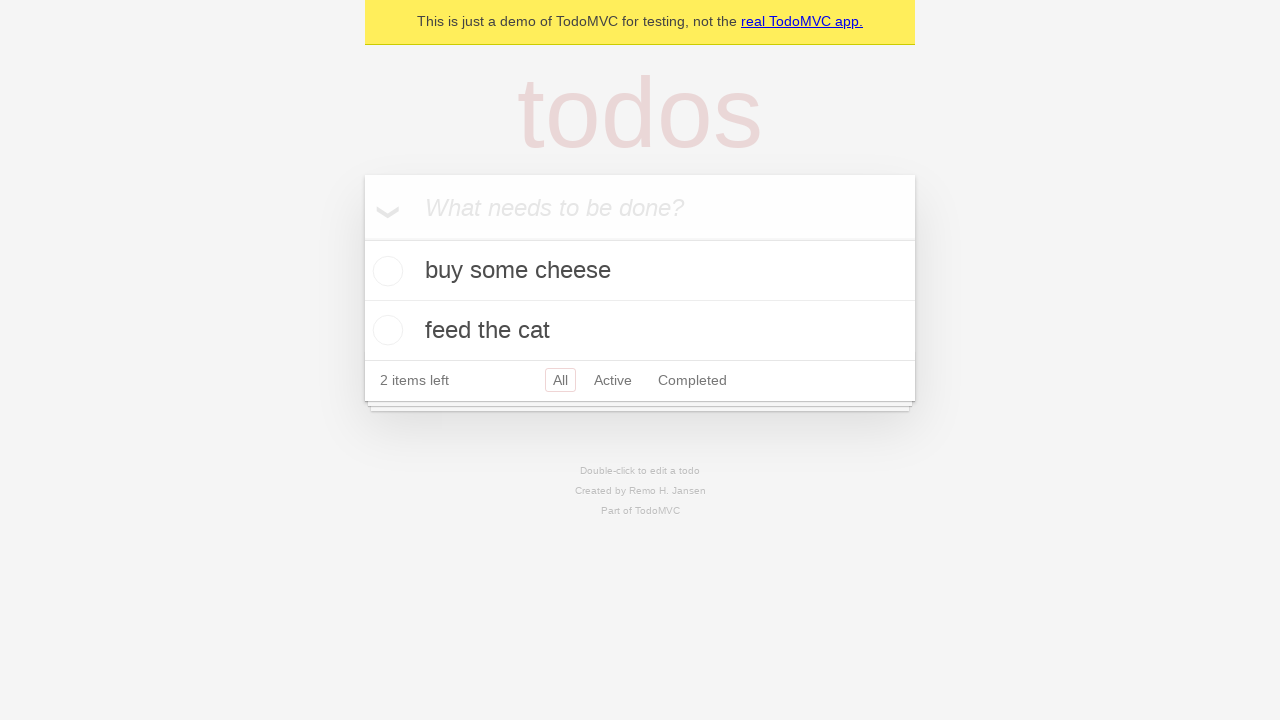

Filled todo input with 'book a doctors appointment' on internal:attr=[placeholder="What needs to be done?"i]
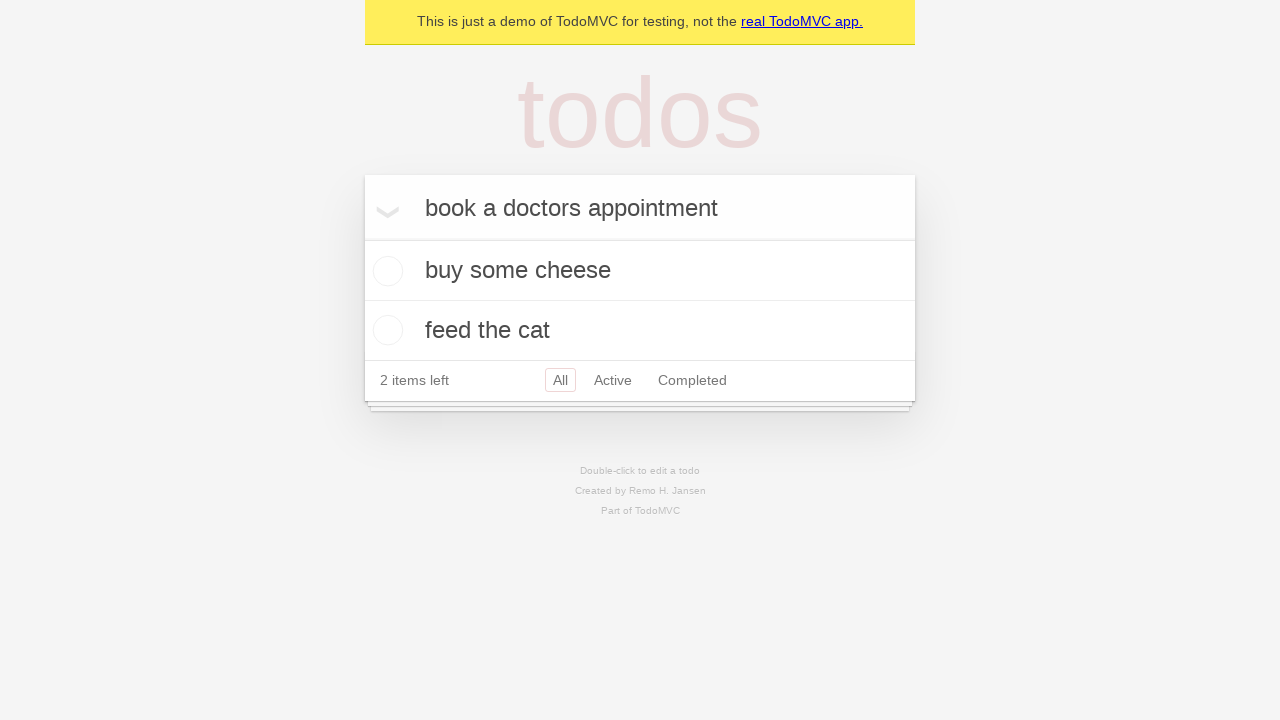

Pressed Enter to create third todo on internal:attr=[placeholder="What needs to be done?"i]
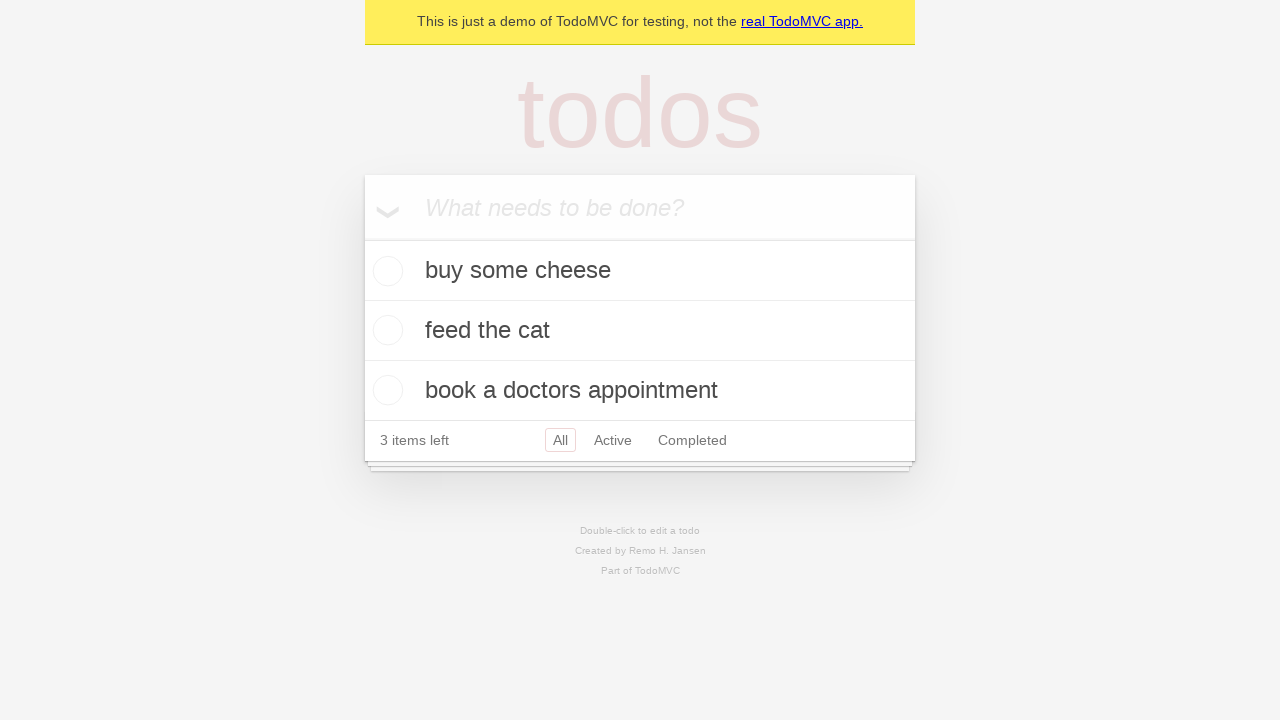

Double-clicked second todo to enter edit mode at (640, 331) on internal:testid=[data-testid="todo-item"s] >> nth=1
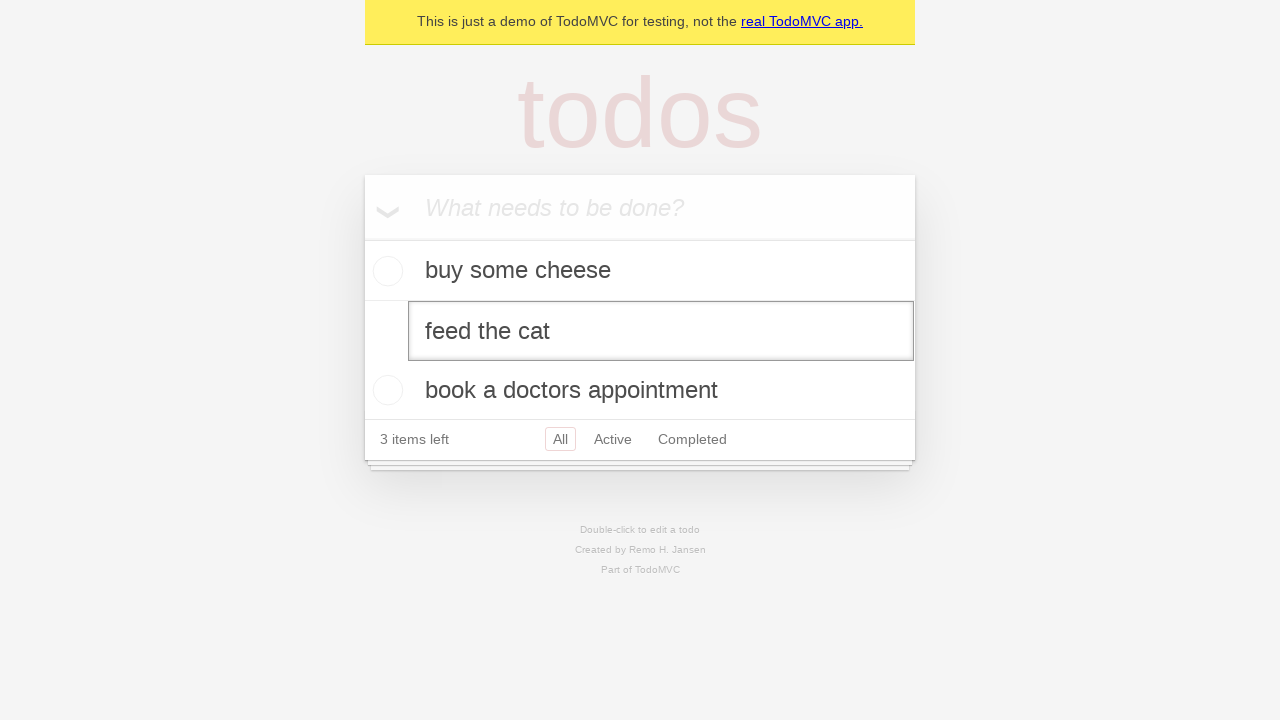

Filled edit field with 'buy some sausages' on internal:testid=[data-testid="todo-item"s] >> nth=1 >> internal:role=textbox[nam
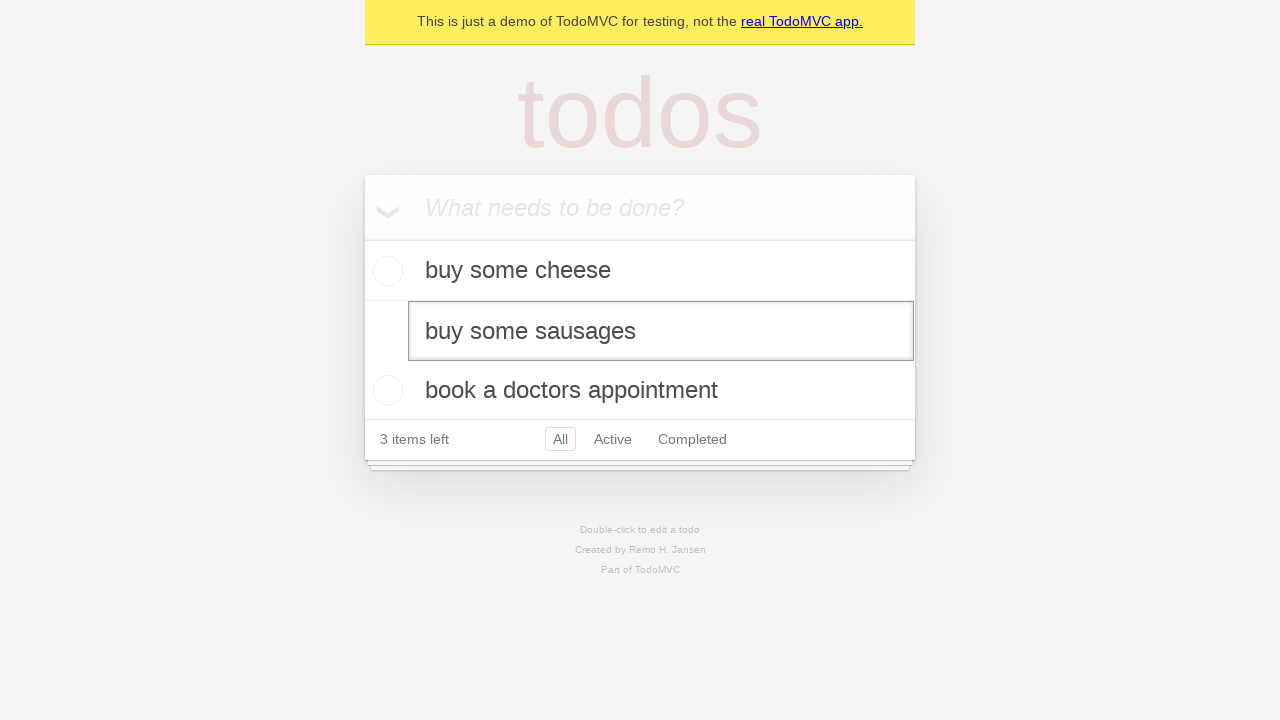

Dispatched blur event to trigger edit save
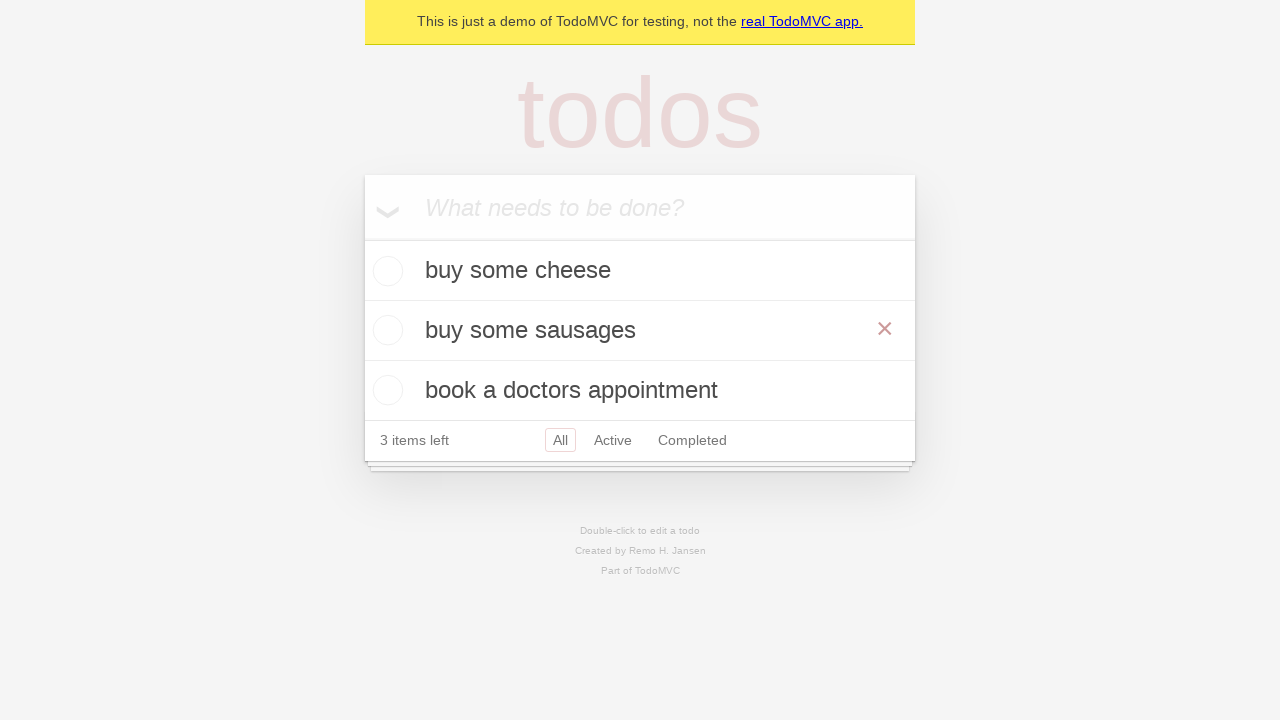

Waited for updated todo title to appear
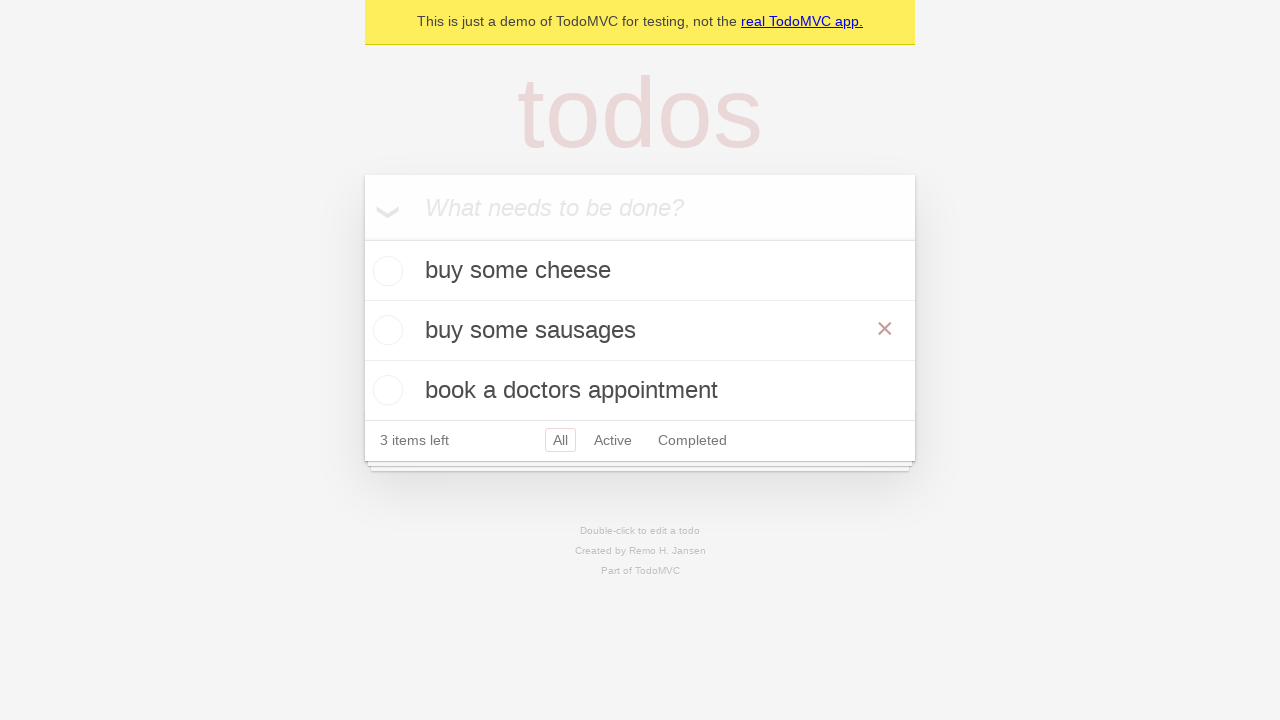

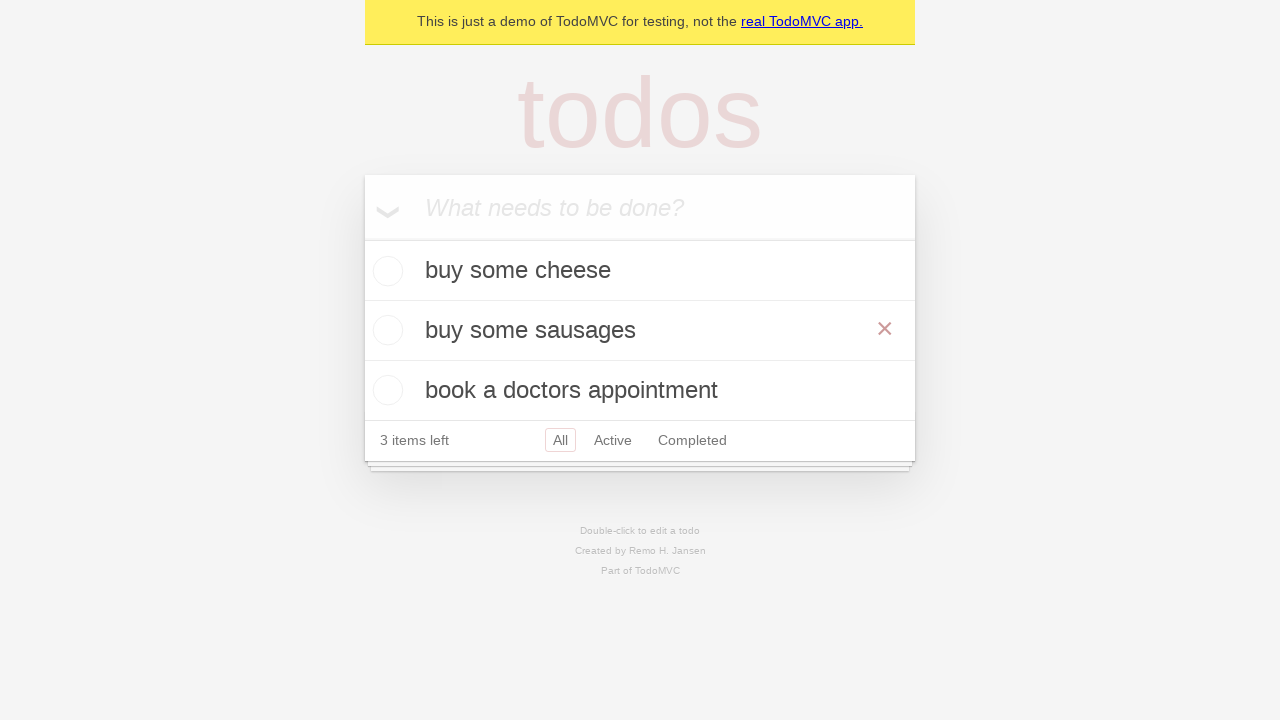